Tests drag and drop functionality on jQueryUI demo page by switching to an iframe and dragging an element to a target drop zone

Starting URL: https://jqueryui.com/droppable/

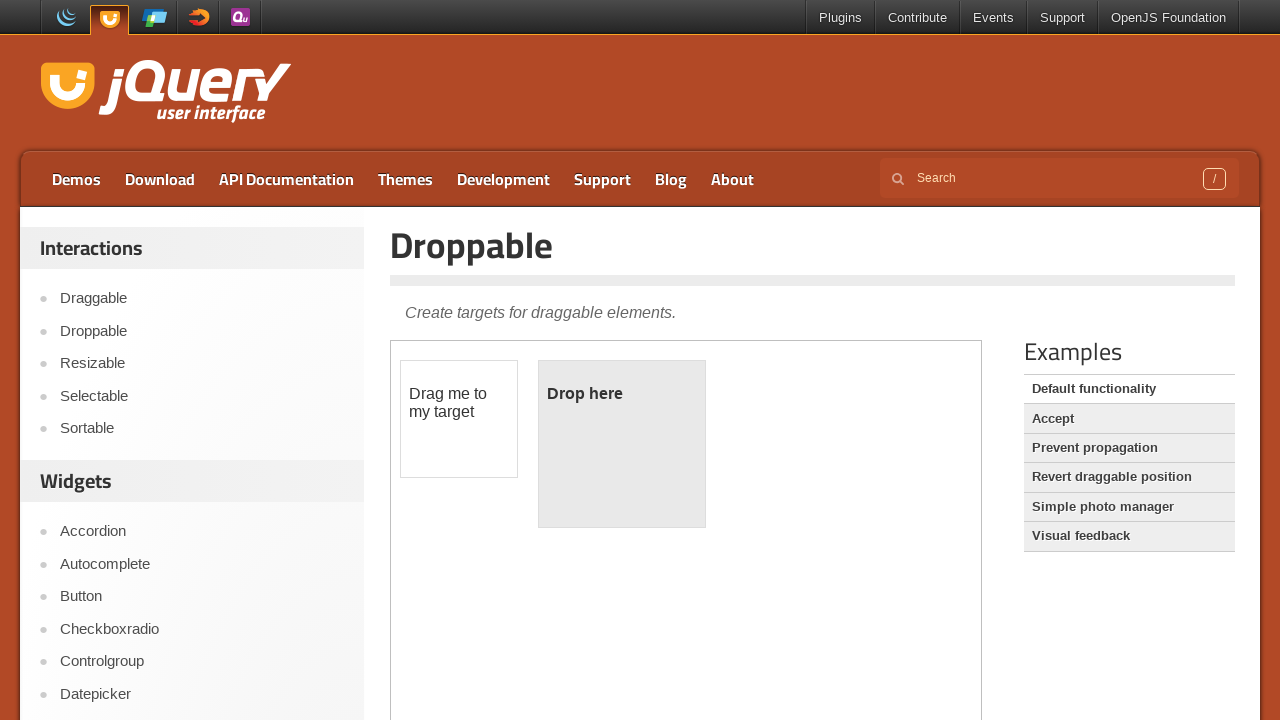

Located the demo iframe containing draggable elements
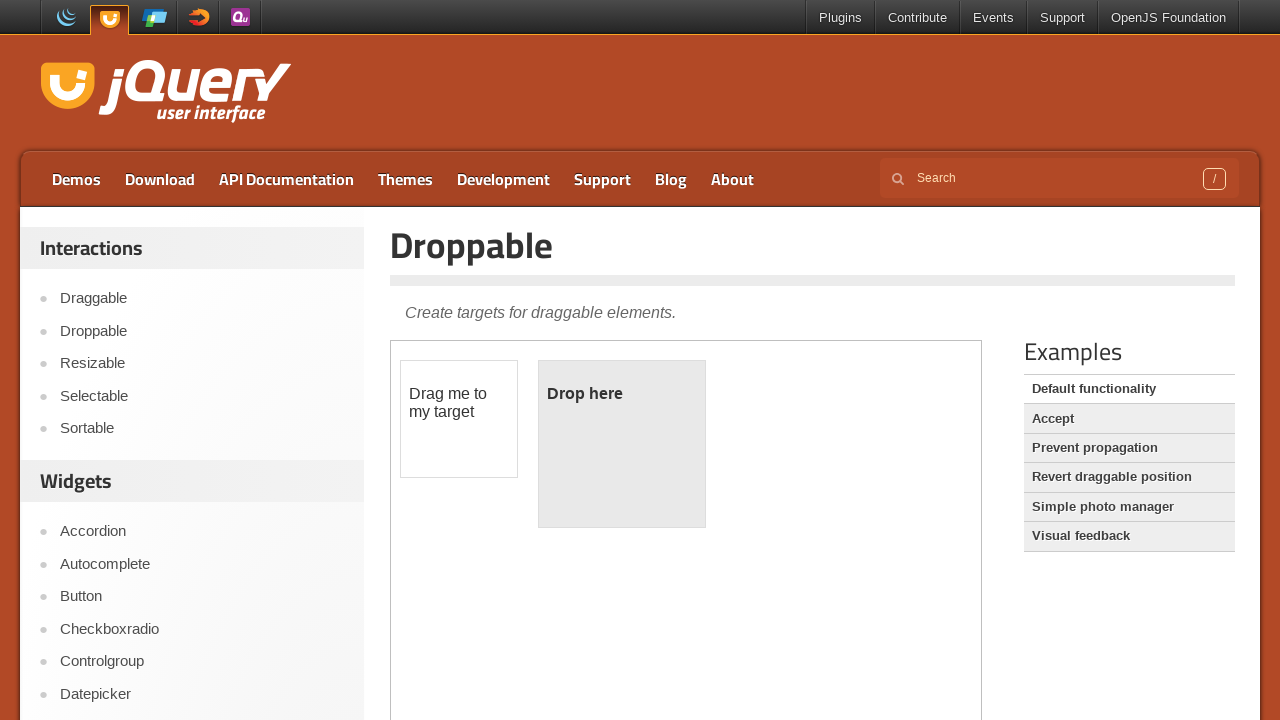

Clicked on the draggable element at (459, 419) on .demo-frame >> internal:control=enter-frame >> #draggable
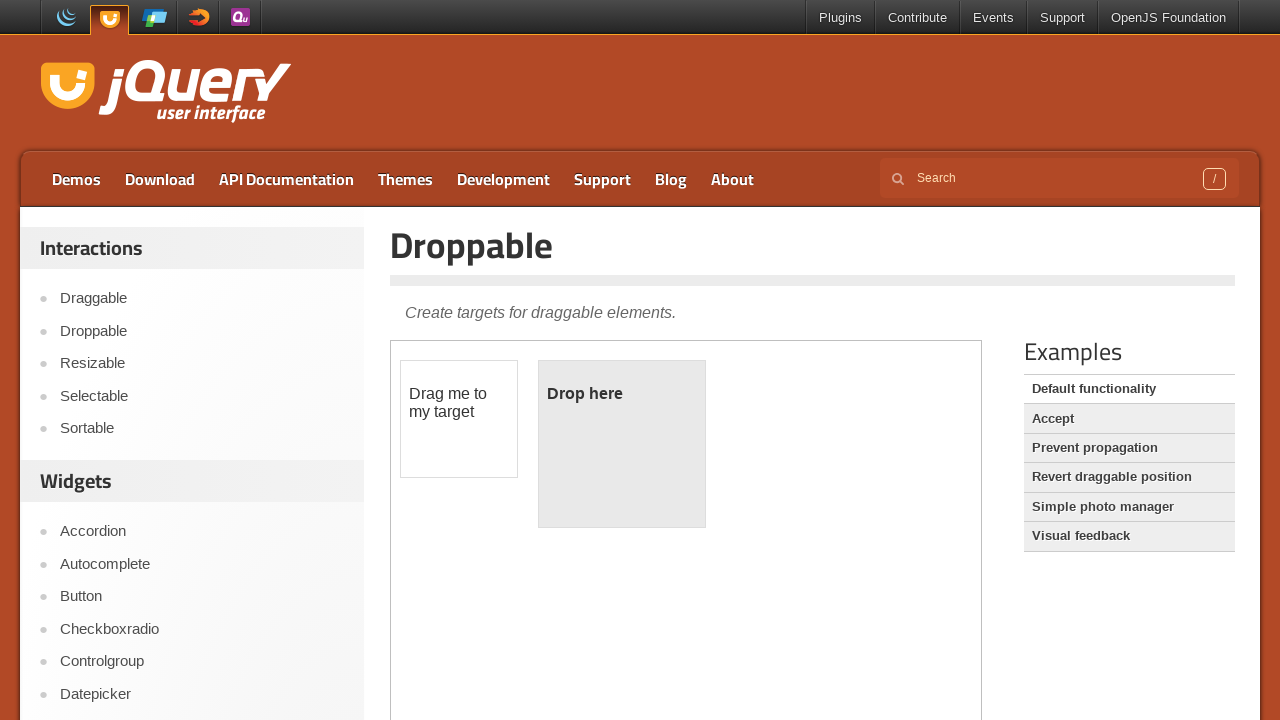

Dragged the draggable element to the droppable target zone at (622, 444)
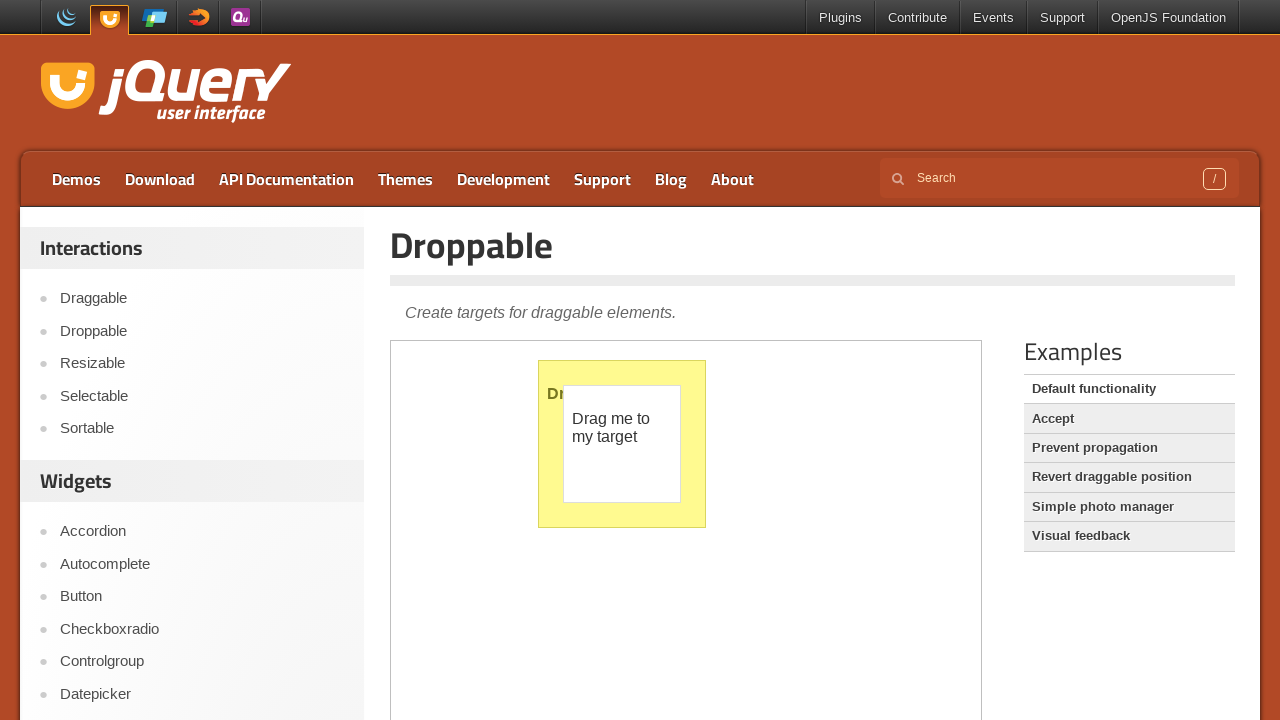

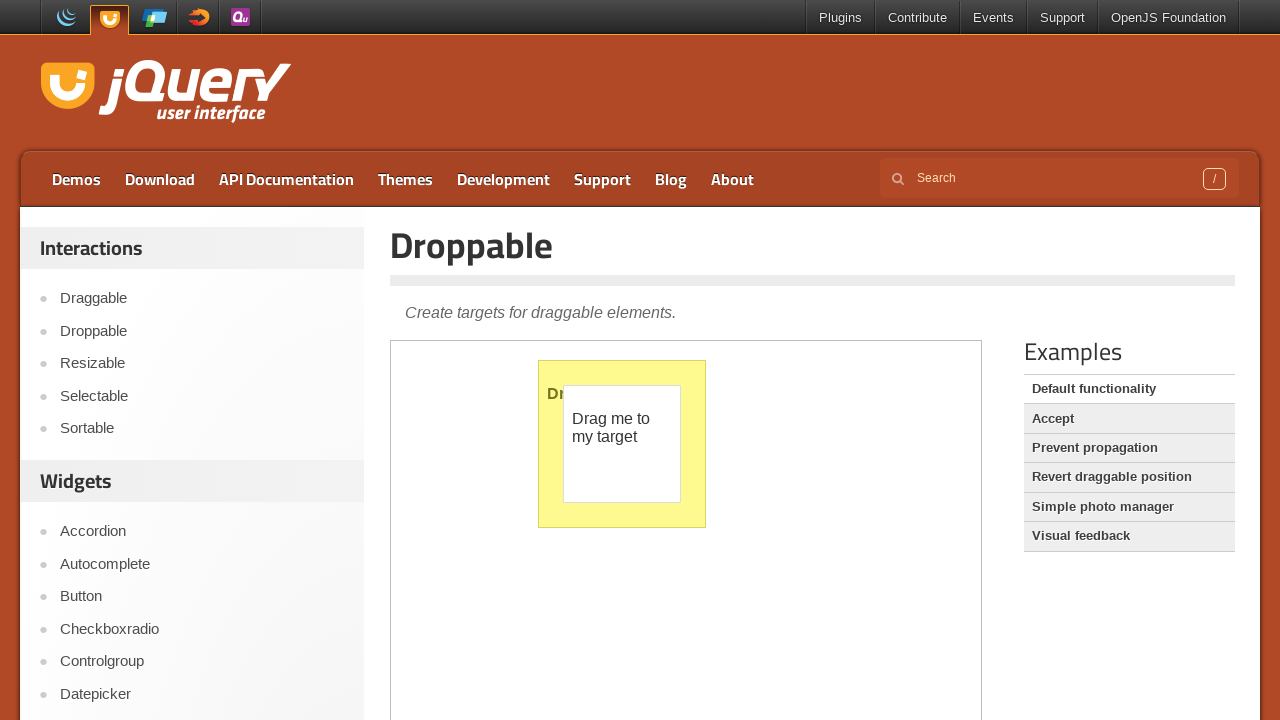